Tests dynamic controls on a page by toggling a checkbox, removing it, enabling/disabling a text field, and entering text

Starting URL: https://the-internet.herokuapp.com/dynamic_controls

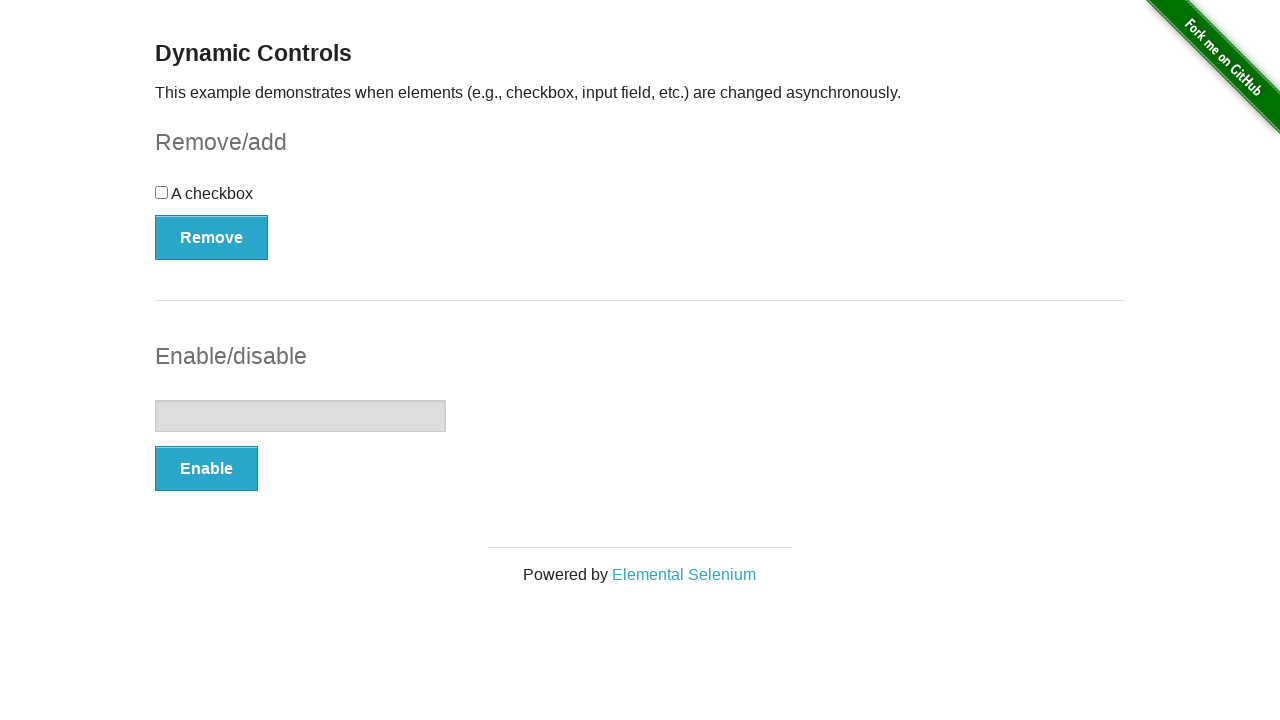

Clicked checkbox to toggle it at (162, 192) on input[type='checkbox']
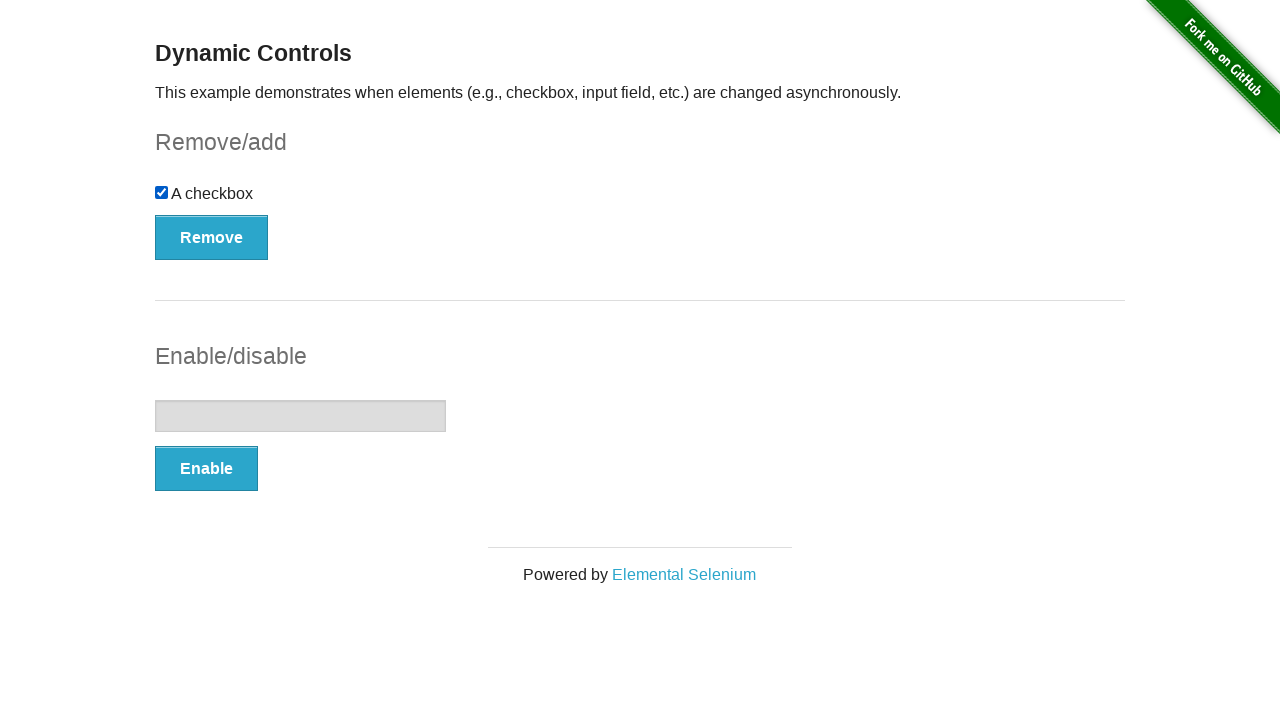

Clicked Remove button to remove the checkbox at (212, 237) on button:has-text('Remove')
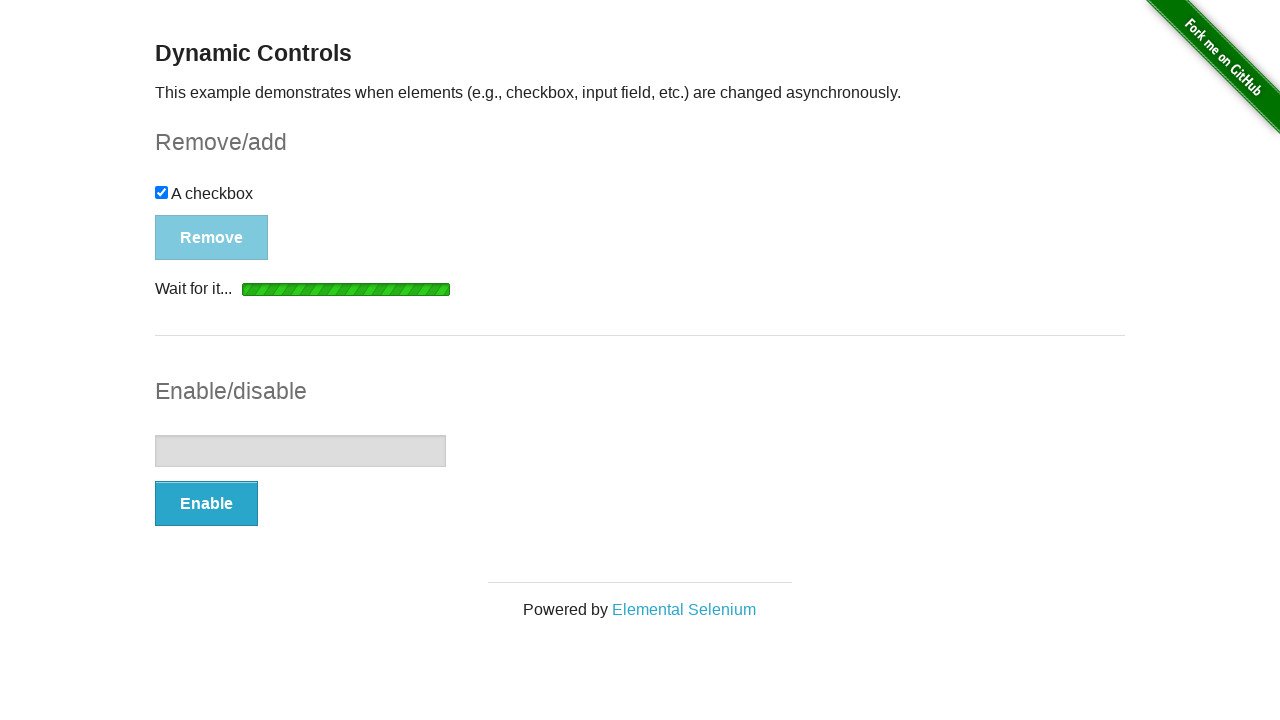

Message appeared indicating checkbox was removed
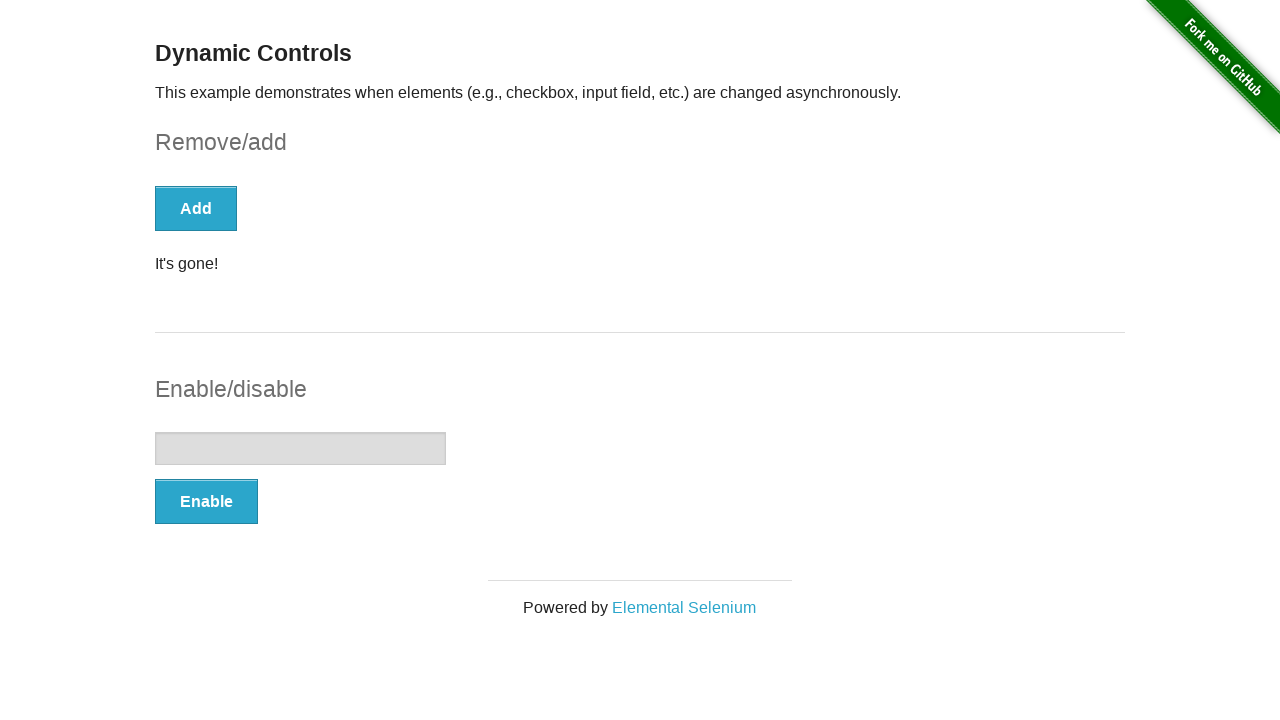

Clicked Enable button to enable the text field at (206, 501) on button:has-text('Enable')
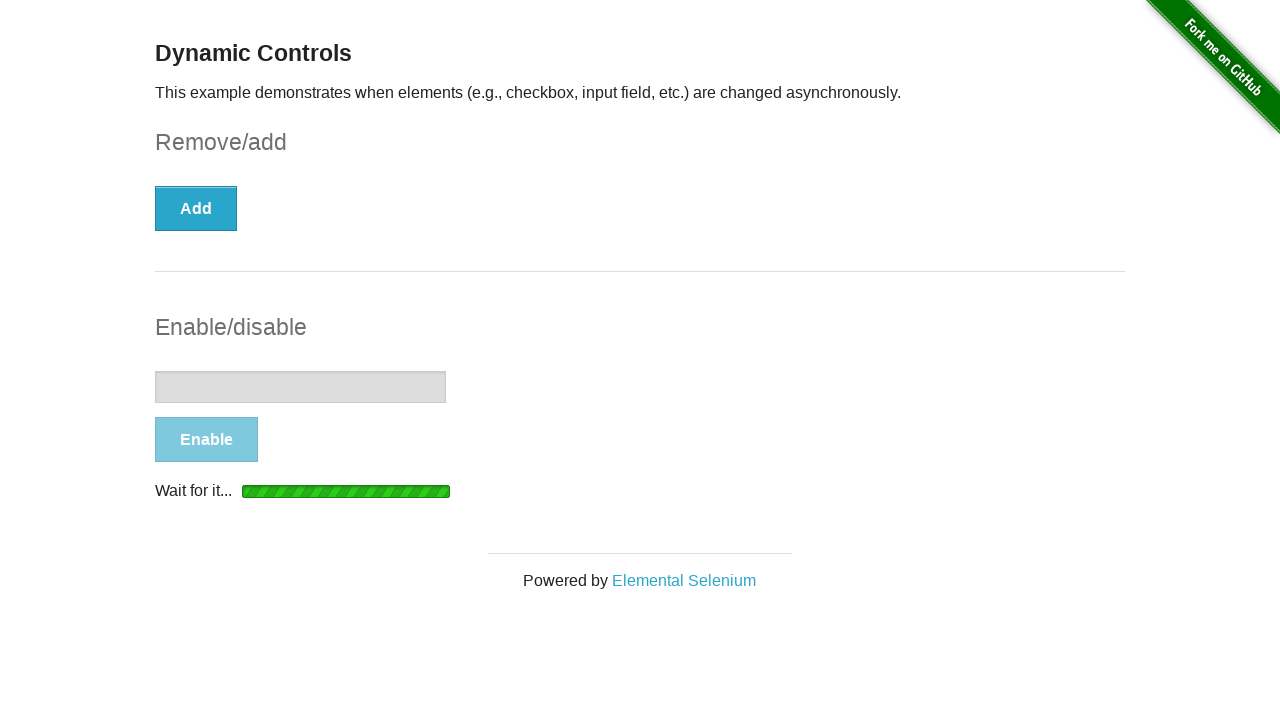

Text field became enabled
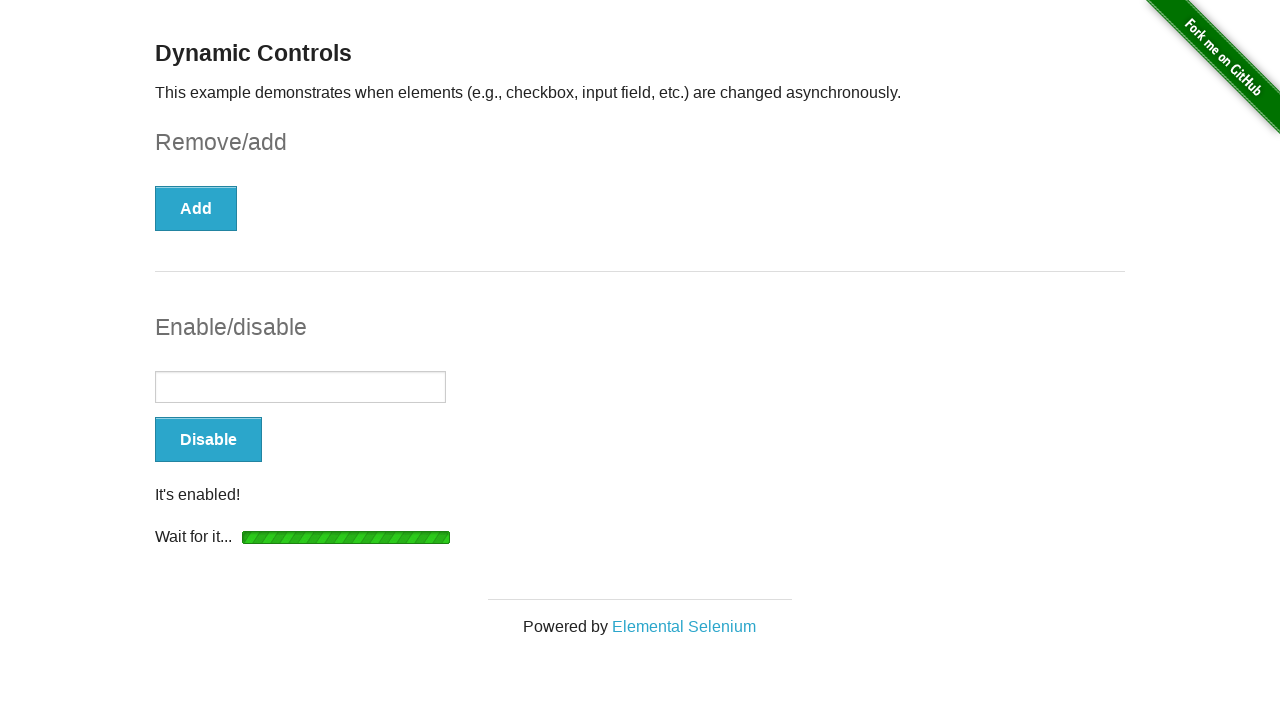

Entered 'Hello my friends' in the text field on input[type='text']
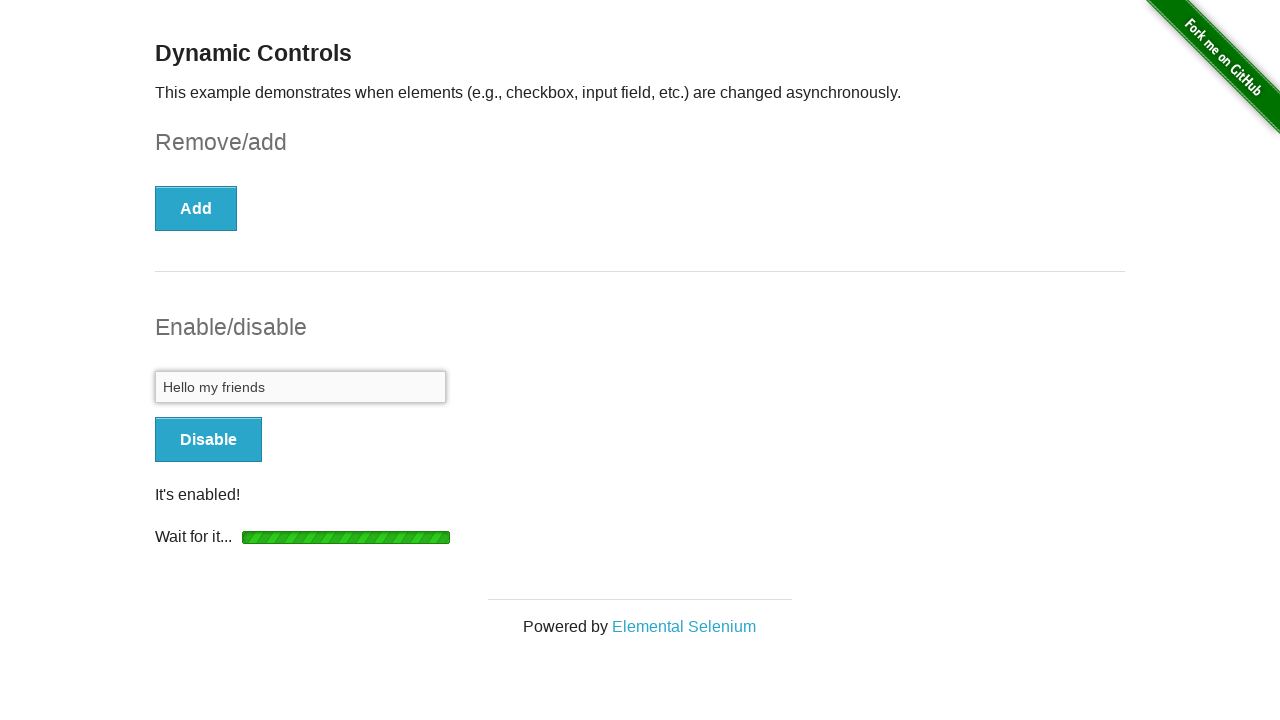

Clicked Disable button to disable the text field at (208, 440) on button:has-text('Disable')
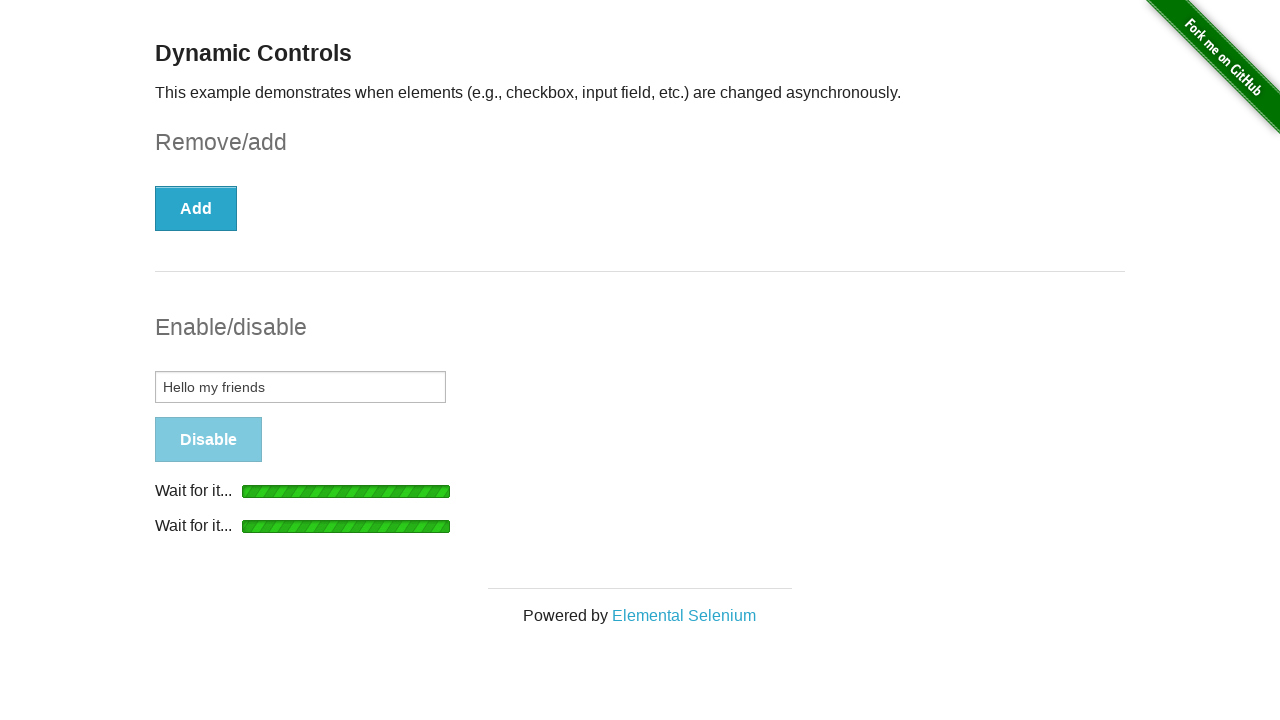

Message appeared indicating text field was disabled
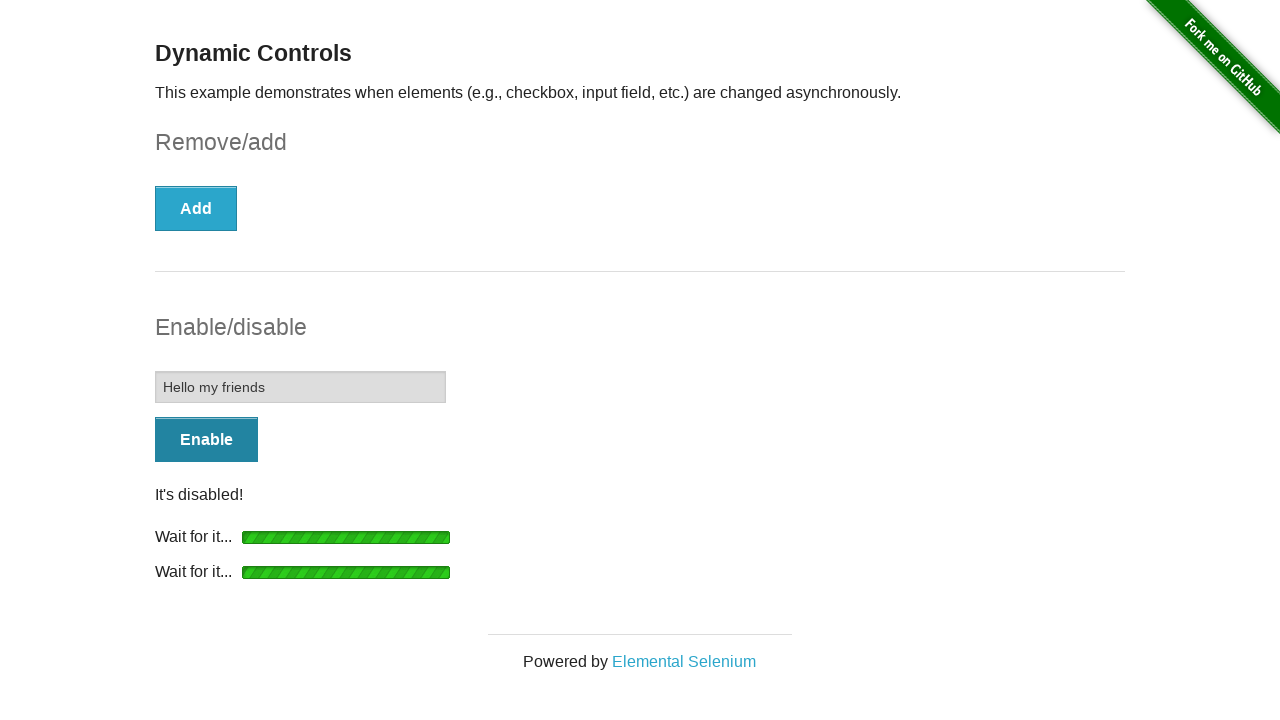

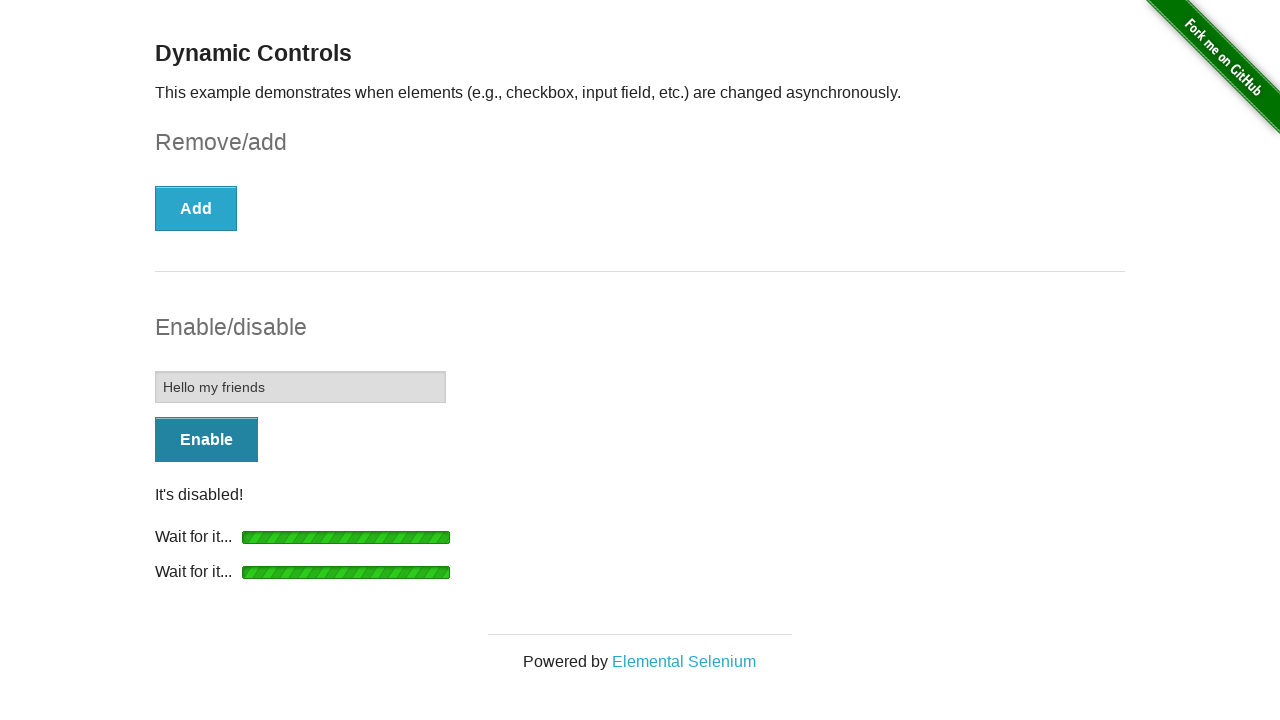